Fills out a practice form on DemoQA website including personal information (name, email, mobile), selecting gender, date of birth, subjects, and hobbies

Starting URL: https://demoqa.com/automation-practice-form

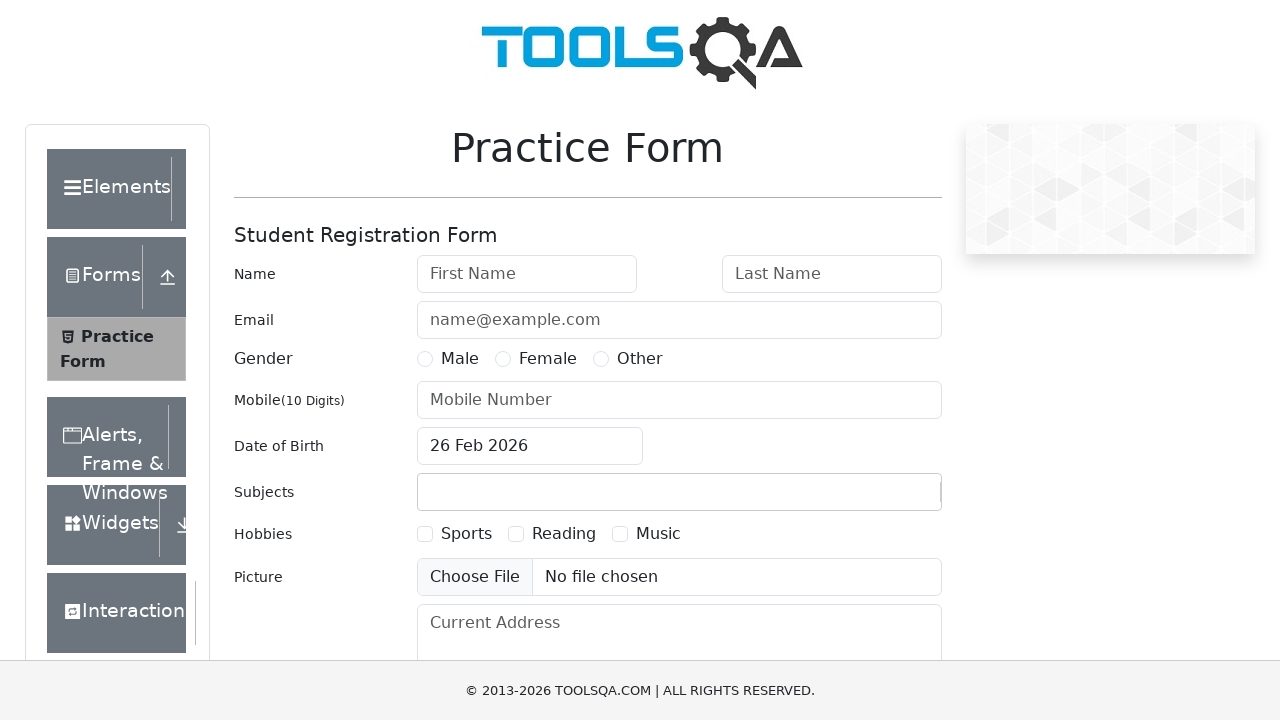

Filled first name field with 'Swapnil' on #firstName
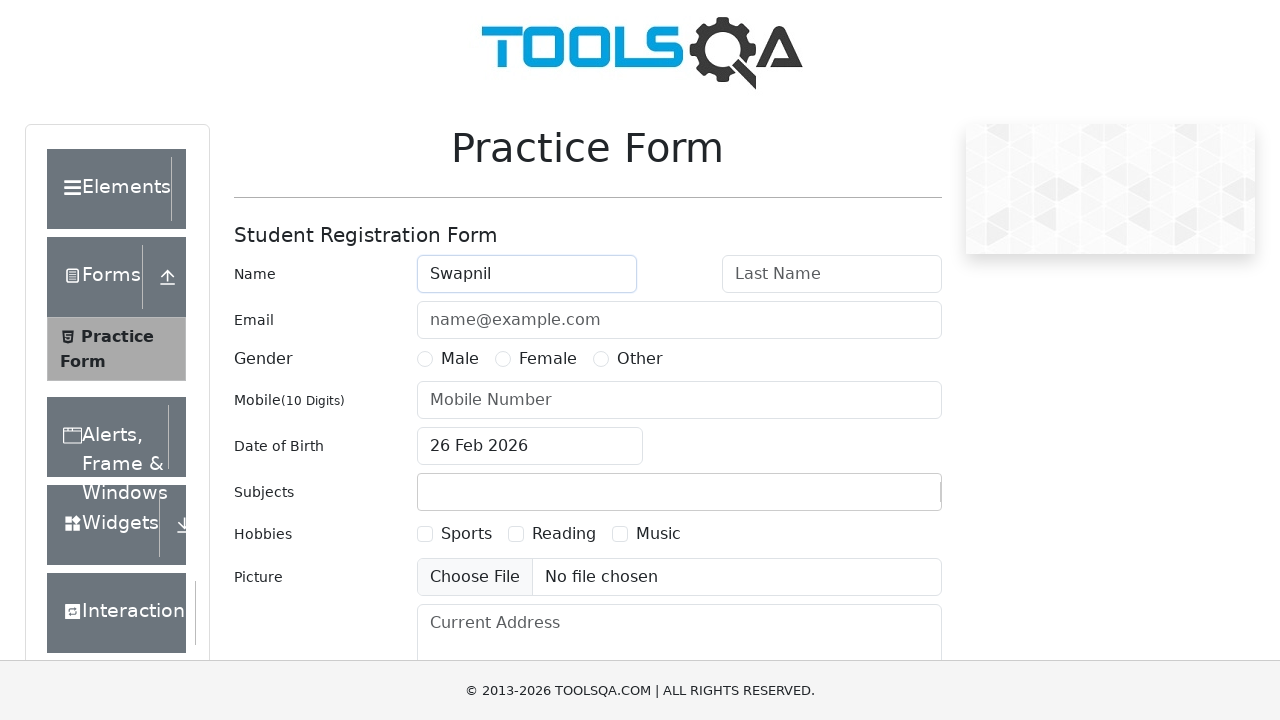

Filled last name field with 'Avhad' on #lastName
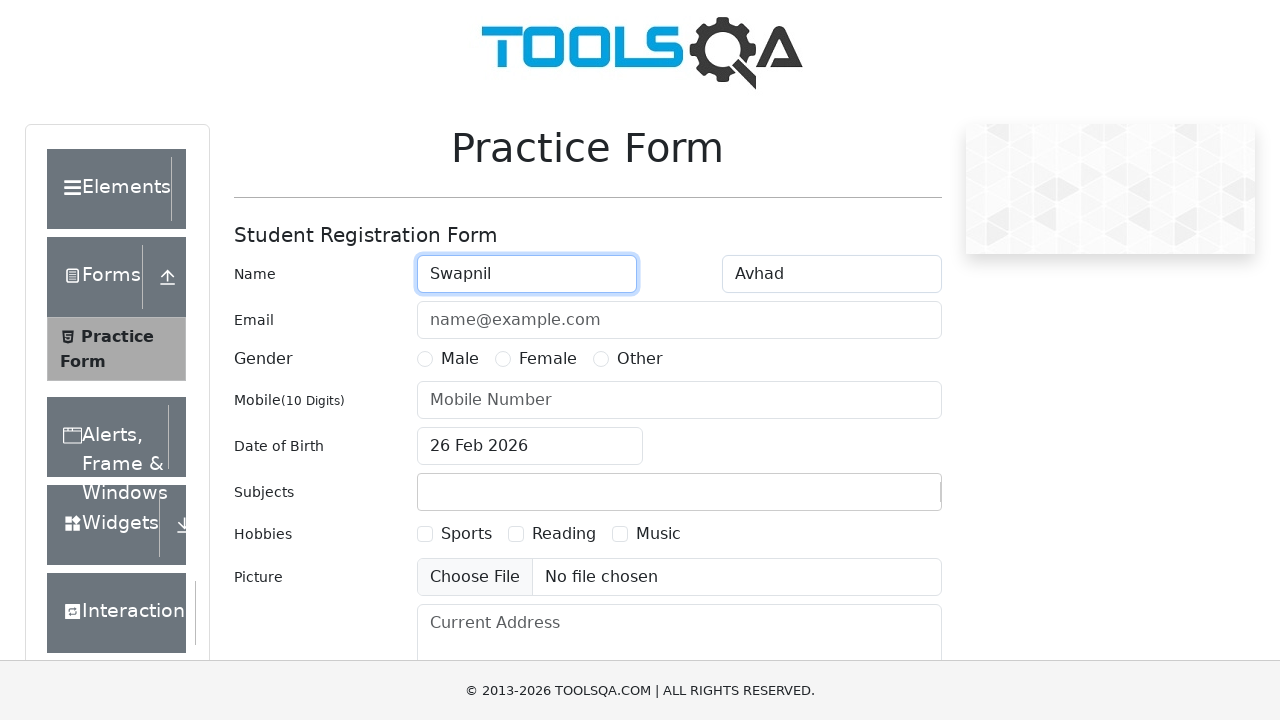

Filled email field with 'swapnil@gmail.com' on #userEmail
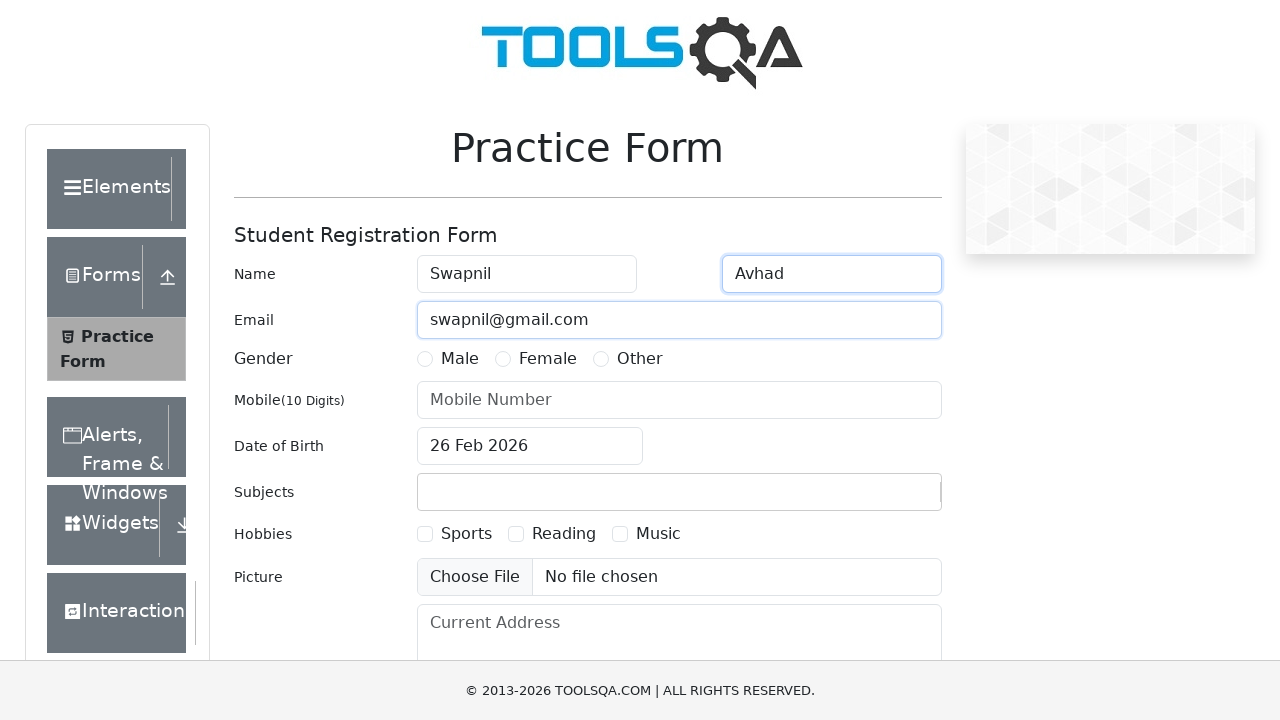

Selected Male gender radio button at (425, 359) on #gender-radio-1
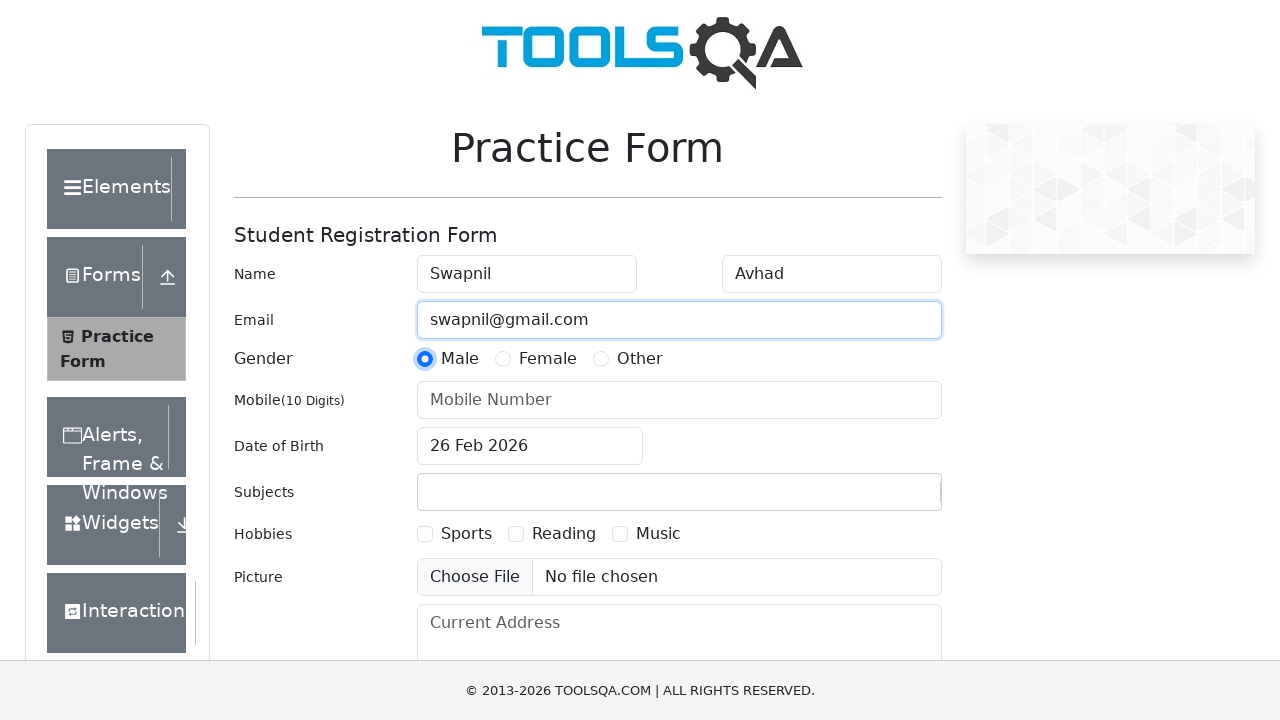

Filled mobile number with '8329412685' on #userNumber
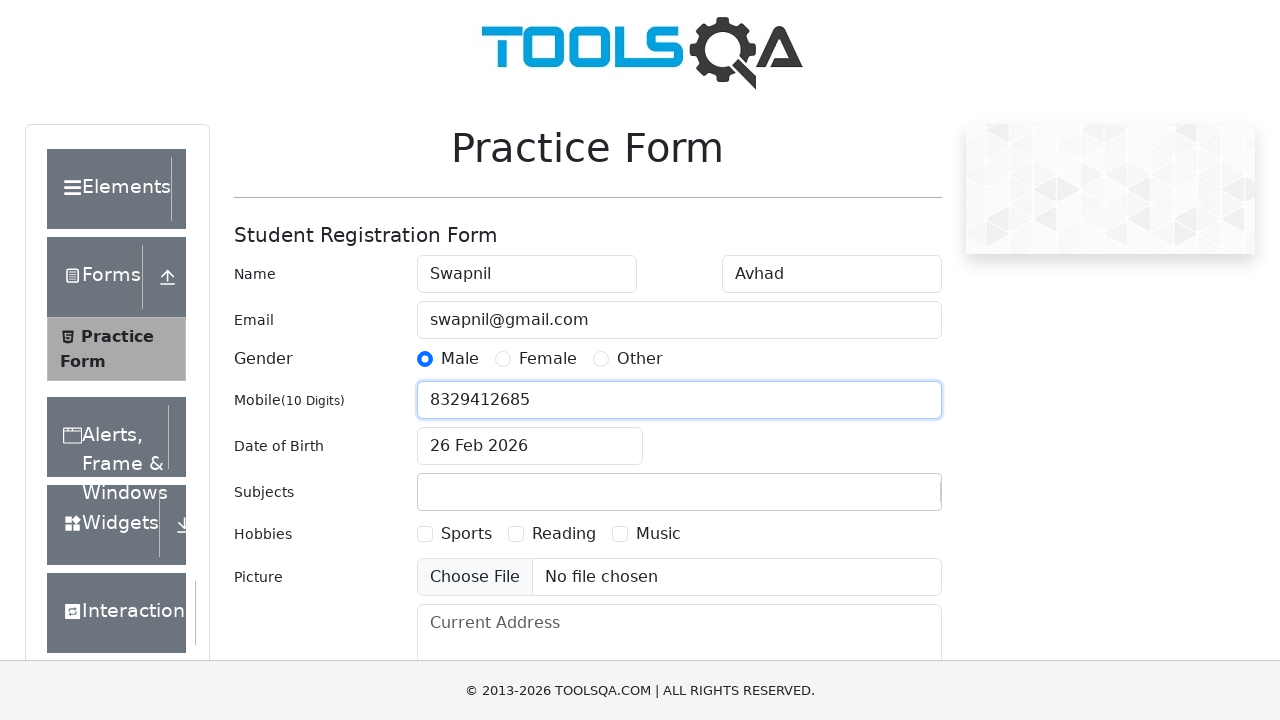

Clicked date of birth input to open date picker at (530, 446) on #dateOfBirthInput
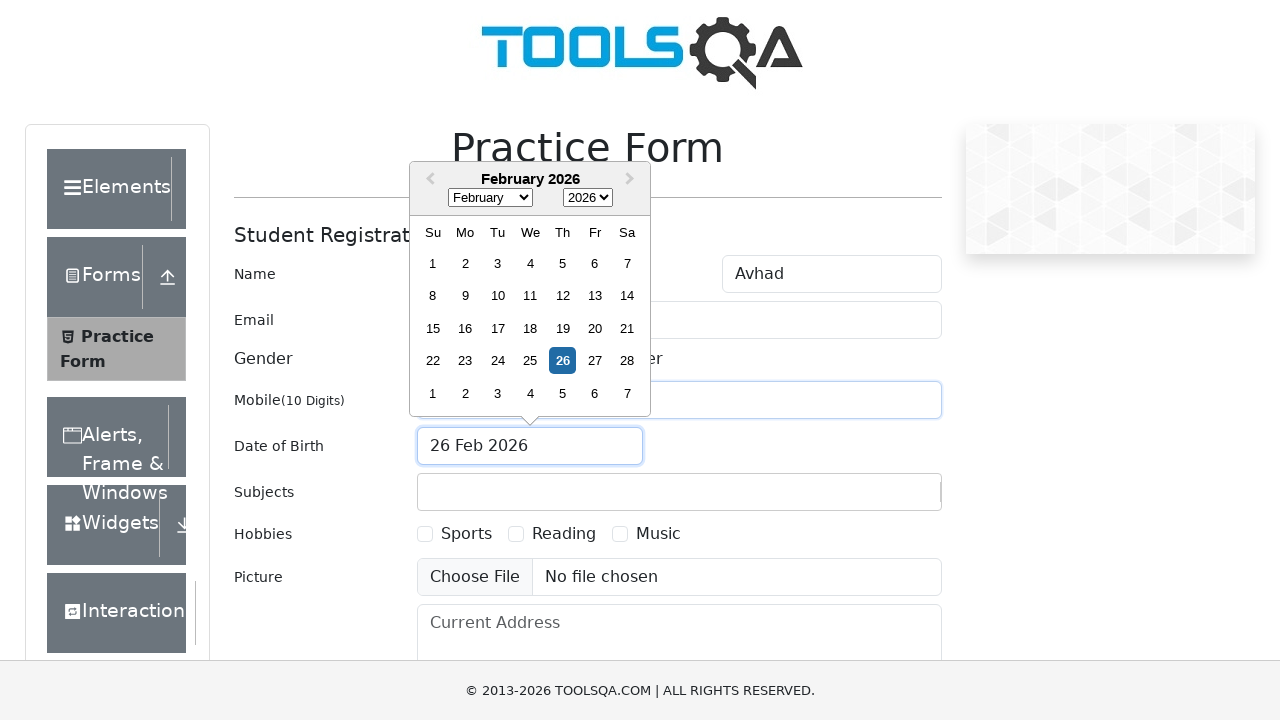

Selected month March (index 2) from date picker on //select[@class='react-datepicker__month-select']
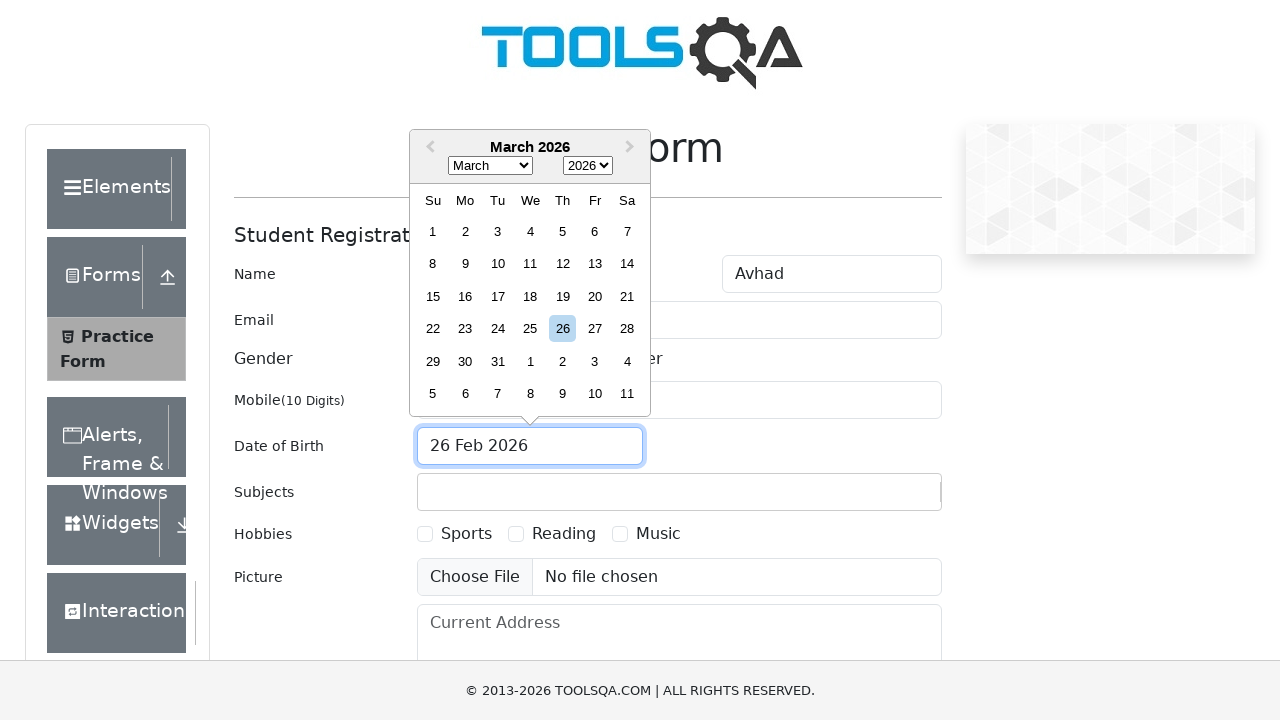

Selected year 1994 from date picker on //select[@class='react-datepicker__year-select']
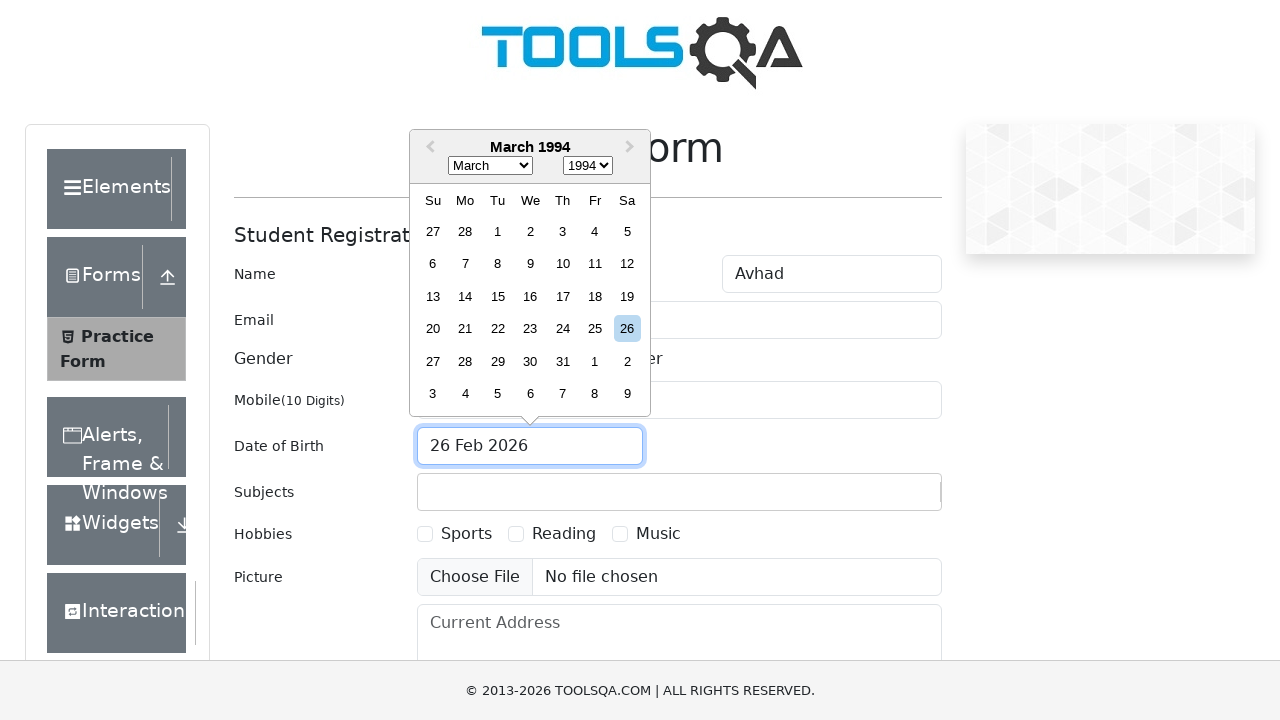

Selected date 23rd from date picker at (530, 329) on (//div[text()='23'])[1]
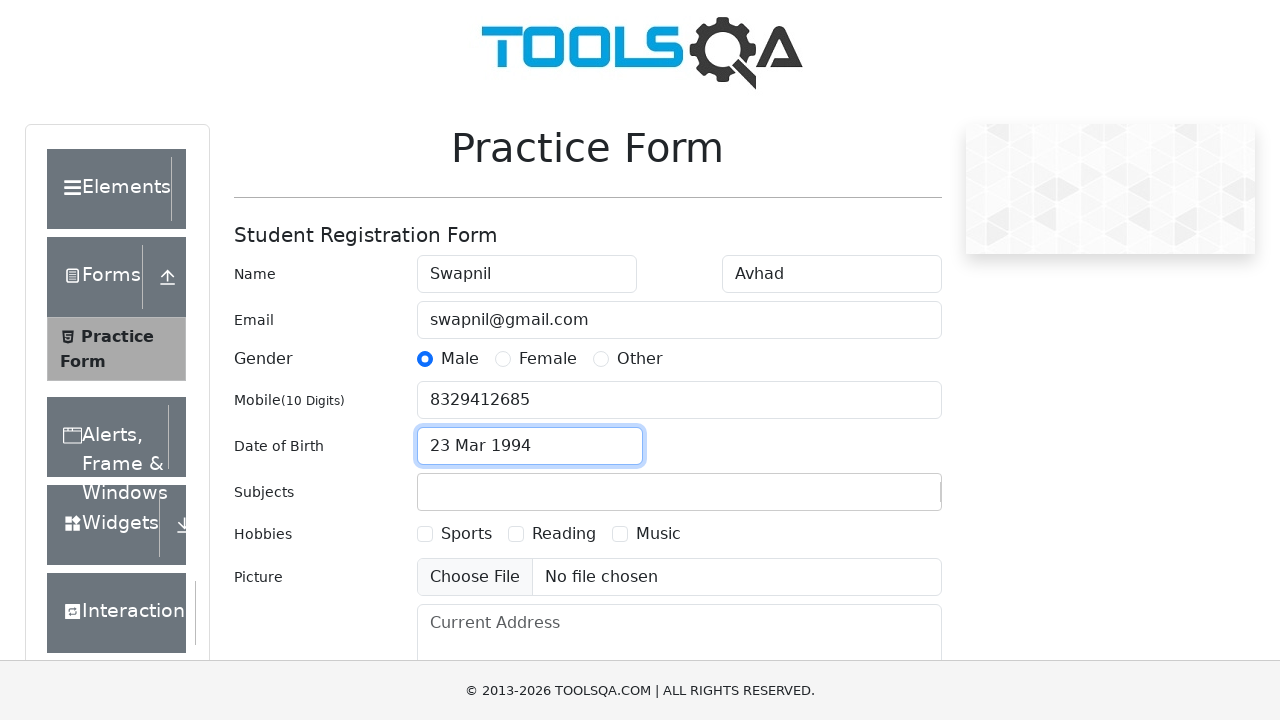

Filled subjects field with 'Automation Testing' on #subjectsInput
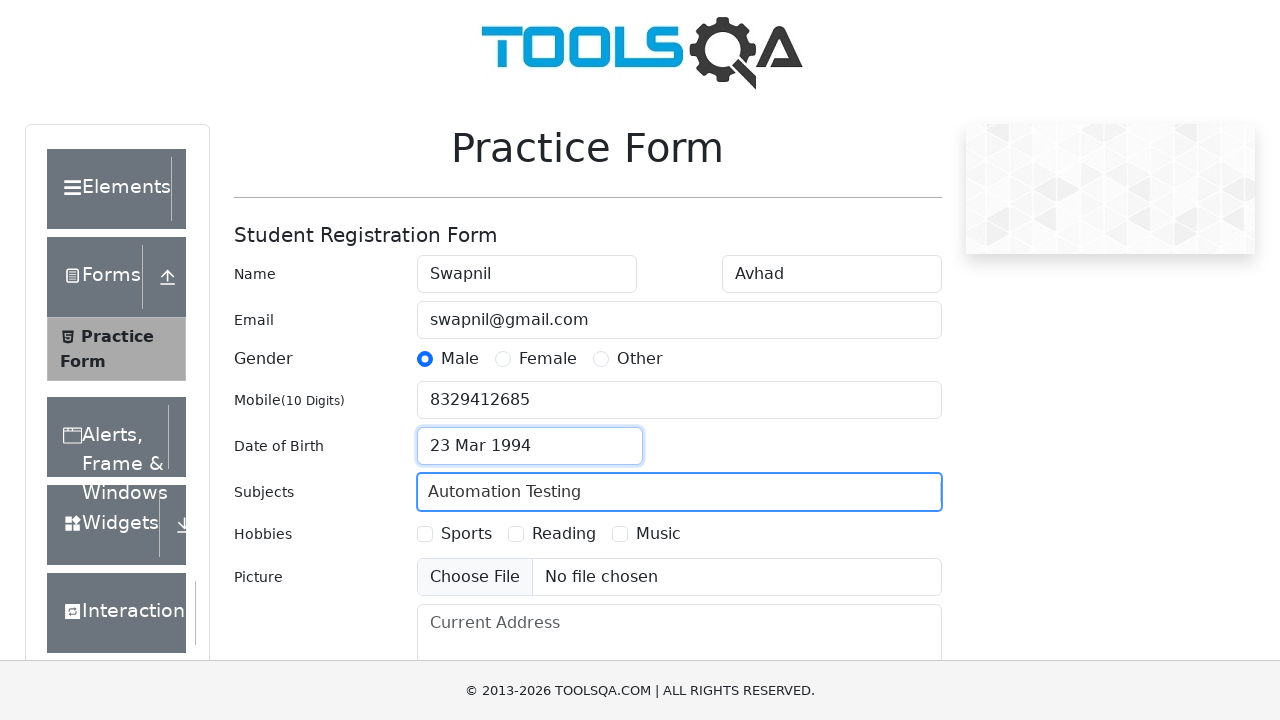

Selected Reading hobby checkbox at (564, 534) on xpath=//label[text()='Reading']
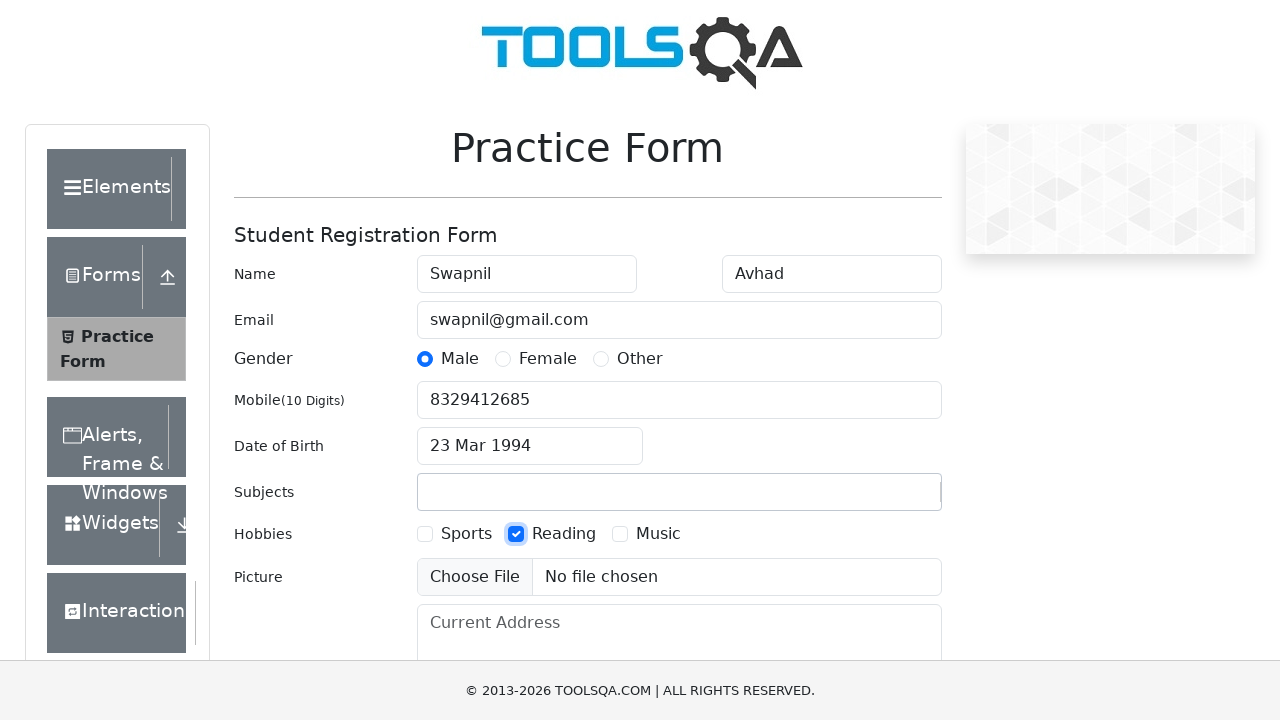

Selected Sports hobby checkbox at (466, 534) on xpath=//label[text()='Sports']
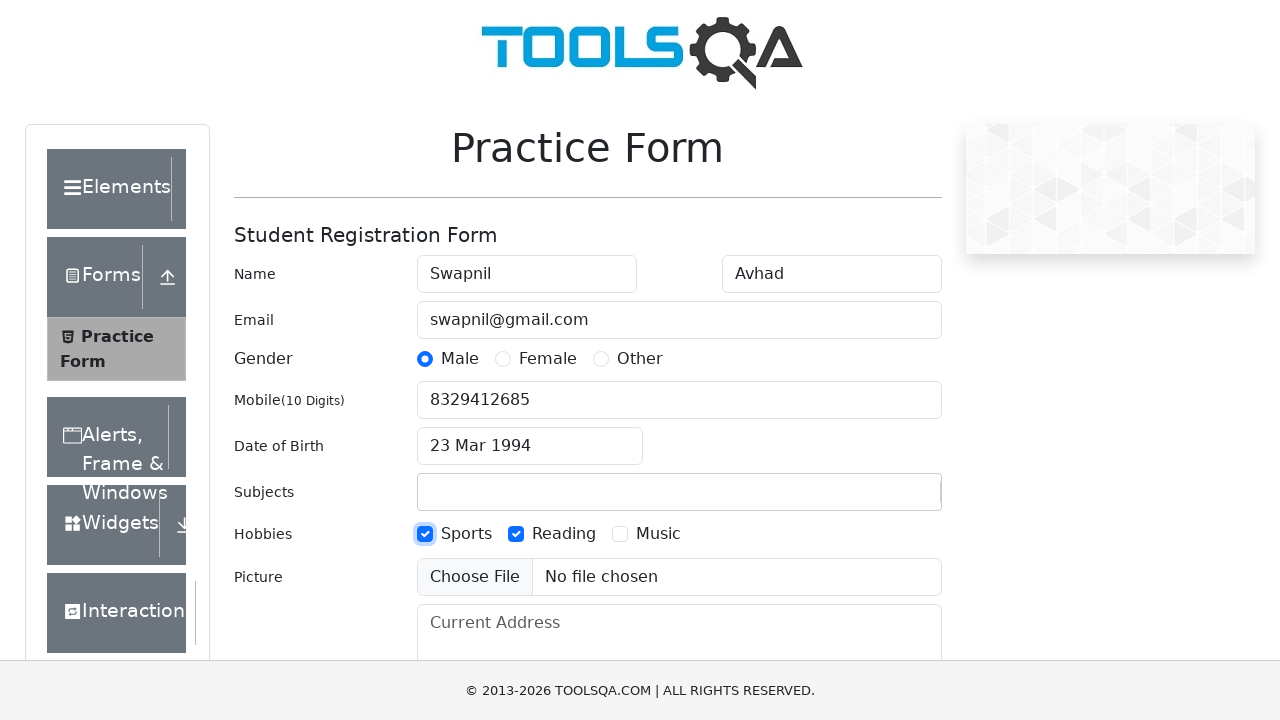

Selected Music hobby checkbox at (658, 534) on xpath=//label[text()='Music']
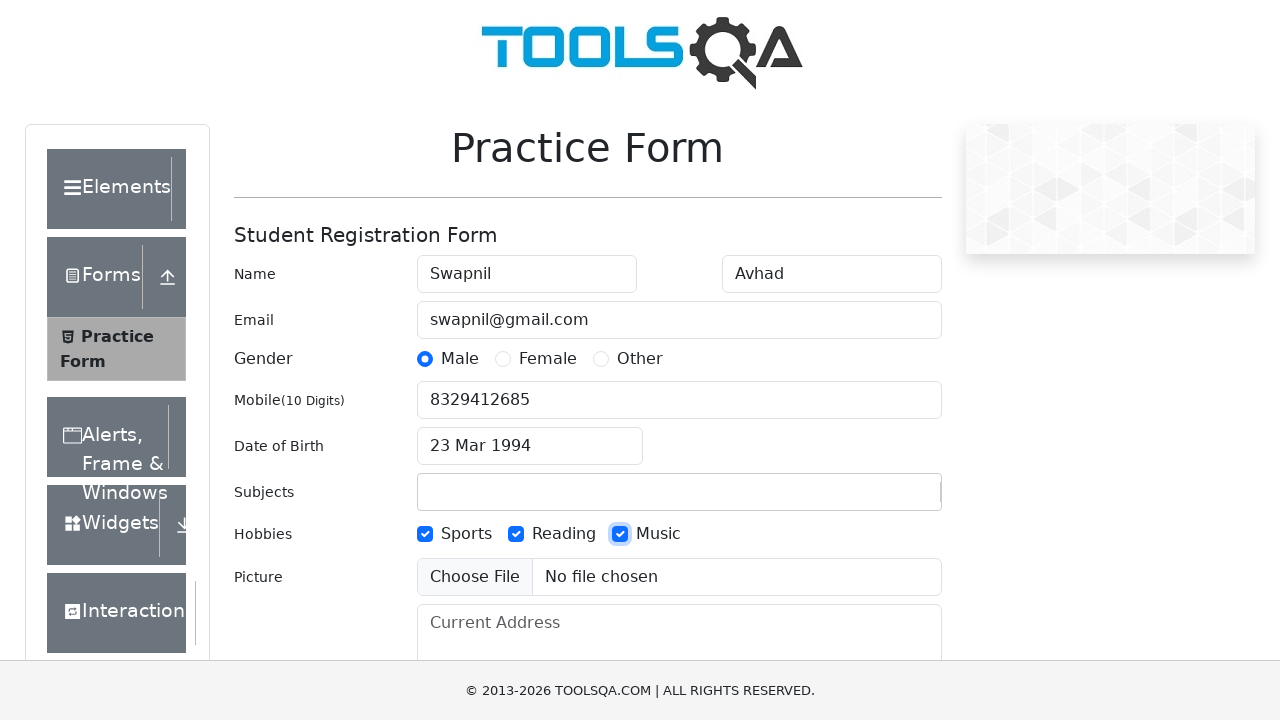

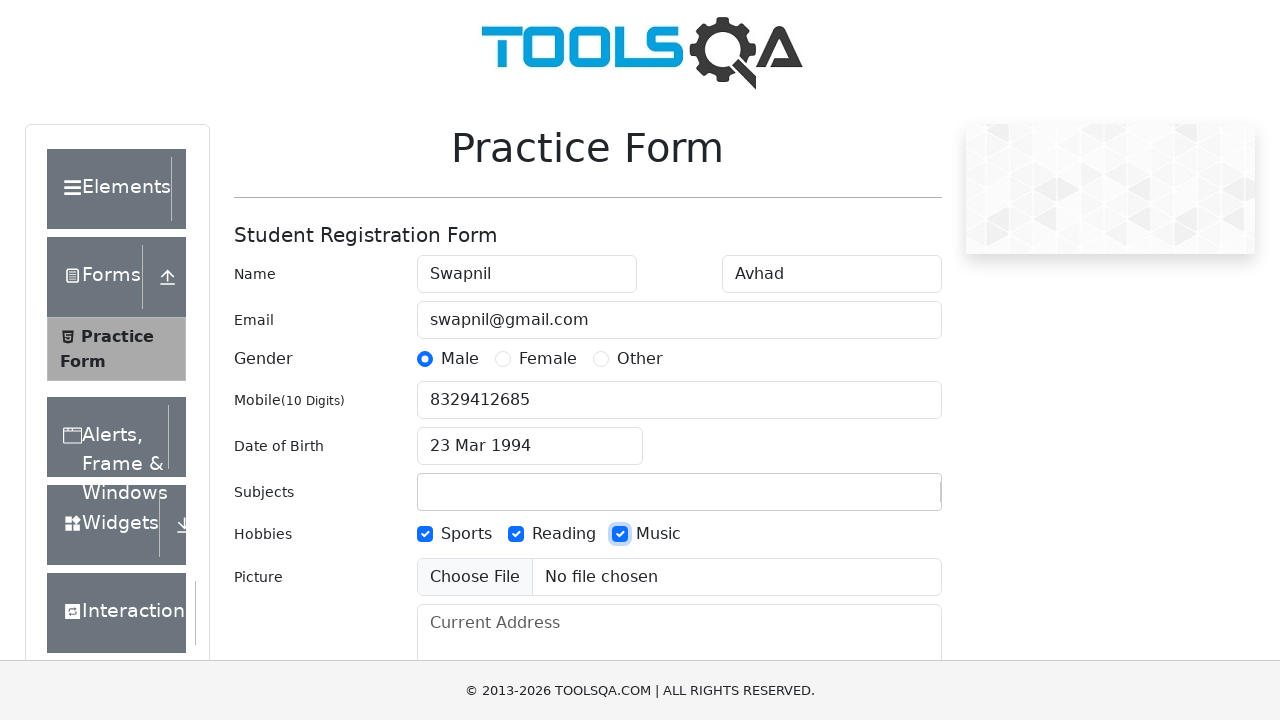